Tests the add/remove elements functionality by clicking the "Add Element" button five times and verifying that five "Delete" buttons are created on the page.

Starting URL: http://the-internet.herokuapp.com/add_remove_elements/

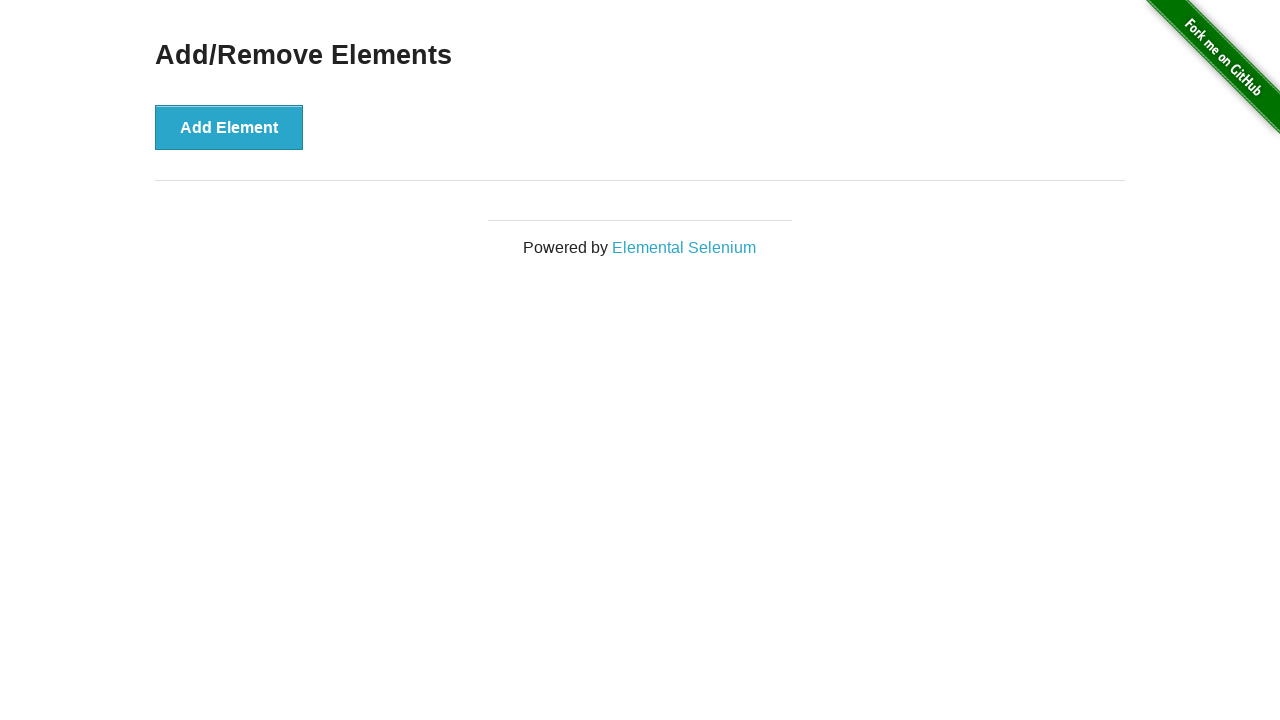

Clicked 'Add Element' button (iteration 1 of 5) at (229, 127) on xpath=//button[text()="Add Element"]
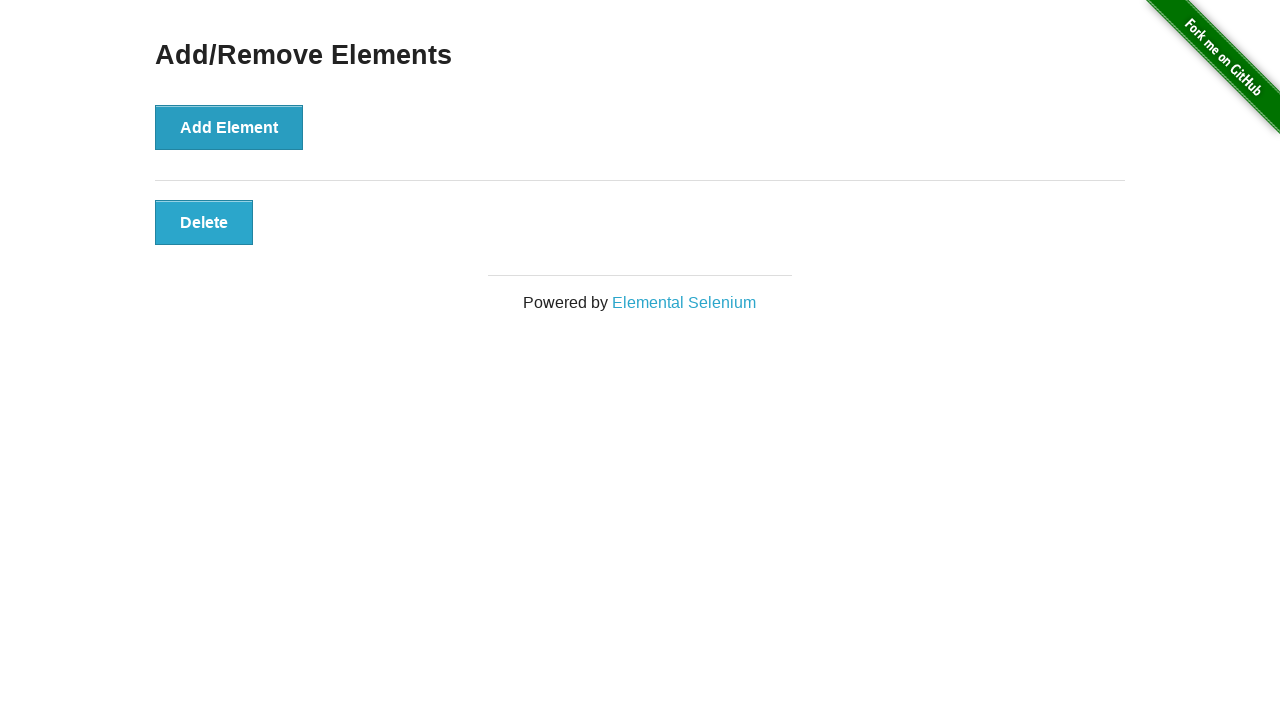

Clicked 'Add Element' button (iteration 2 of 5) at (229, 127) on xpath=//button[text()="Add Element"]
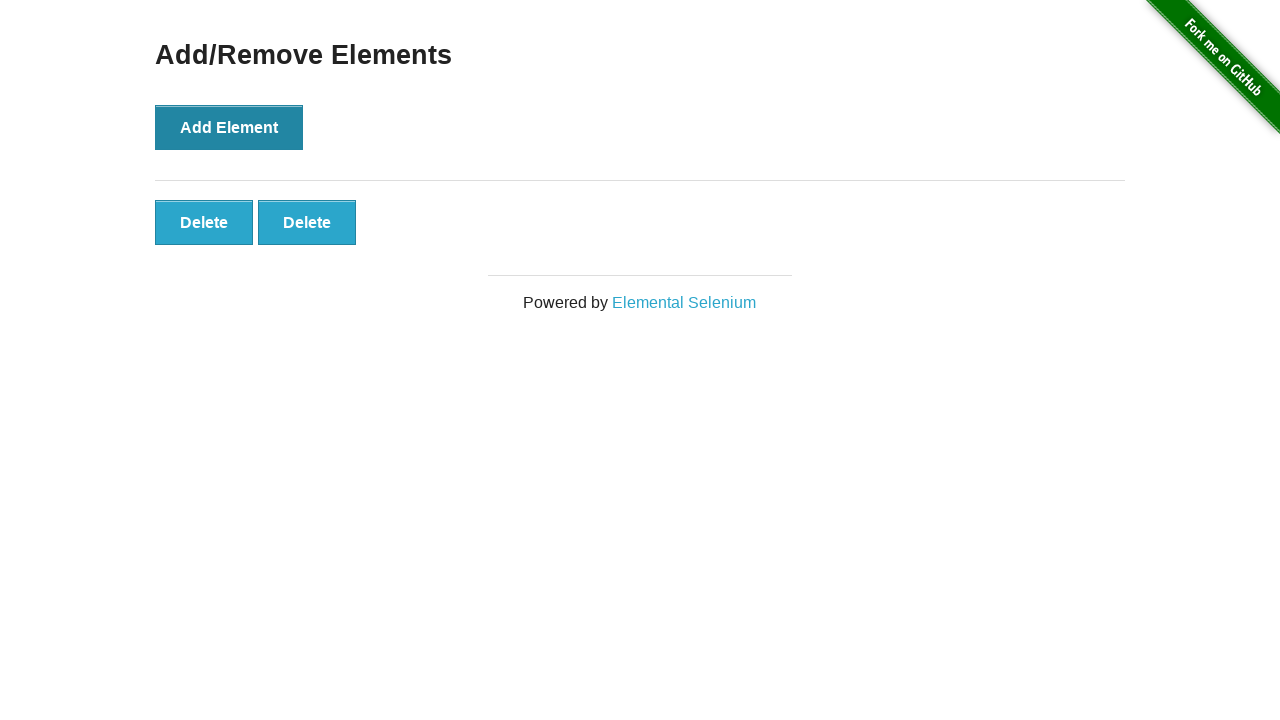

Clicked 'Add Element' button (iteration 3 of 5) at (229, 127) on xpath=//button[text()="Add Element"]
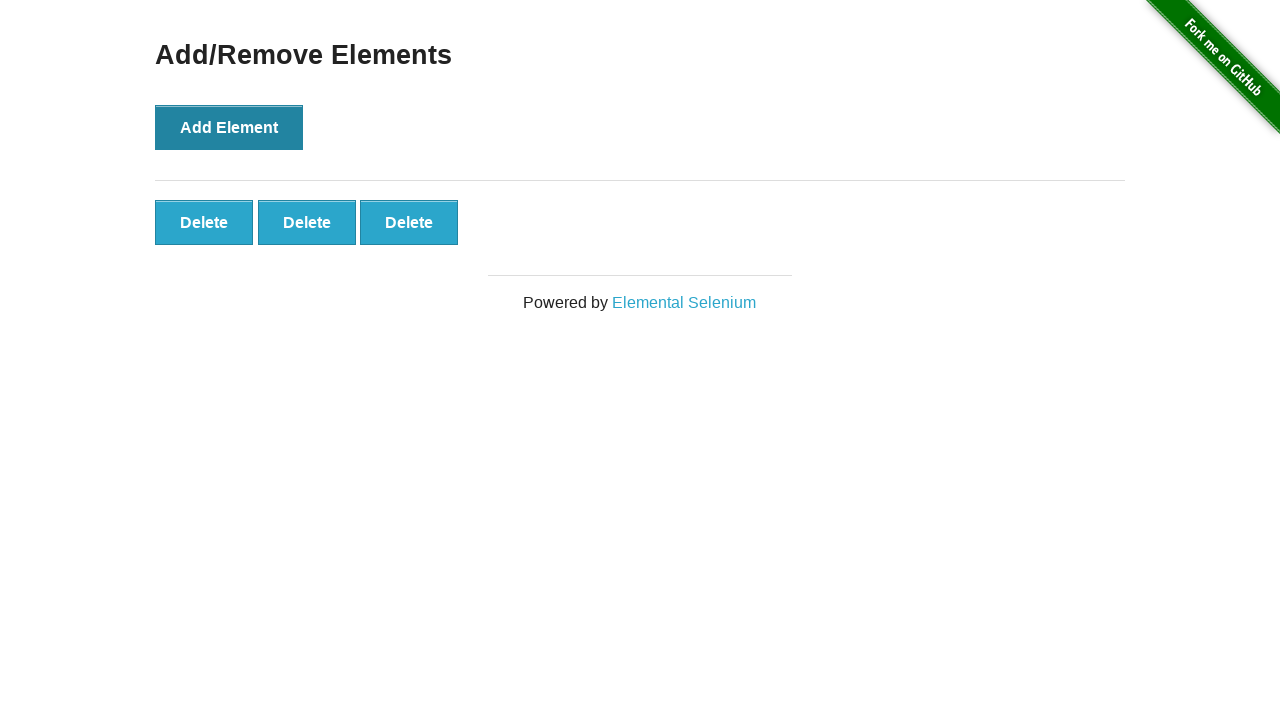

Clicked 'Add Element' button (iteration 4 of 5) at (229, 127) on xpath=//button[text()="Add Element"]
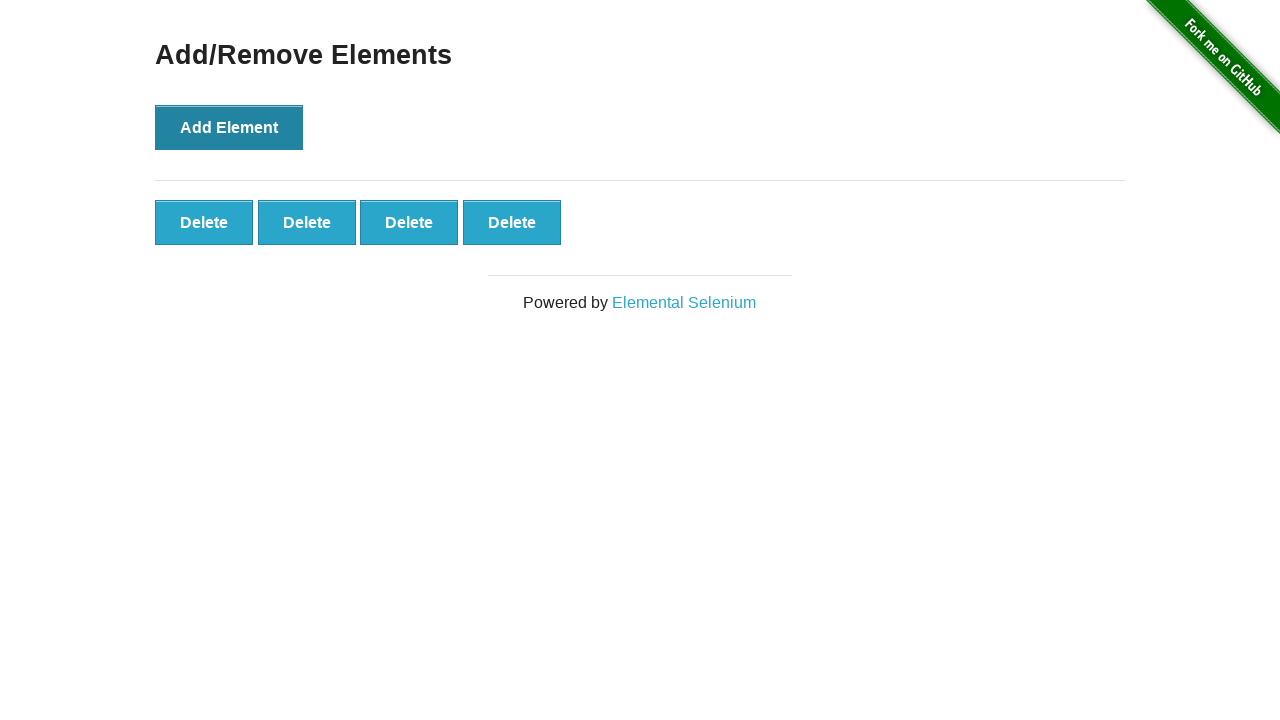

Clicked 'Add Element' button (iteration 5 of 5) at (229, 127) on xpath=//button[text()="Add Element"]
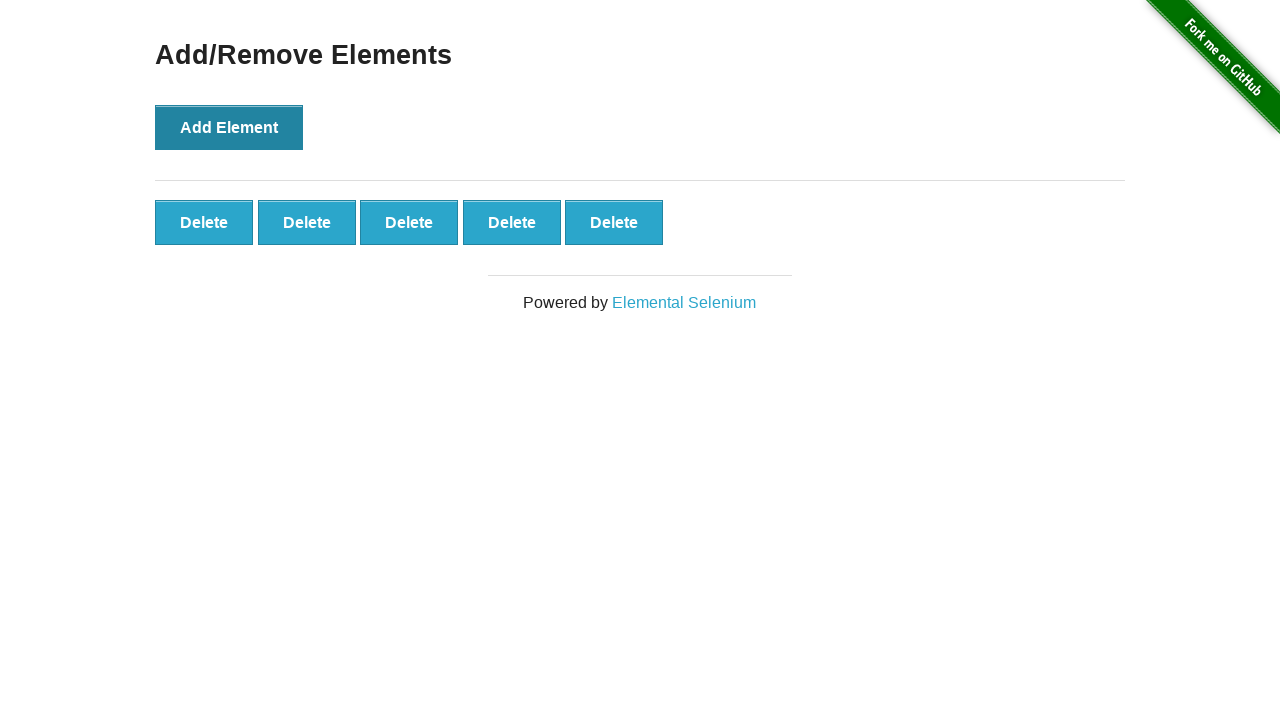

Waited for Delete buttons to appear
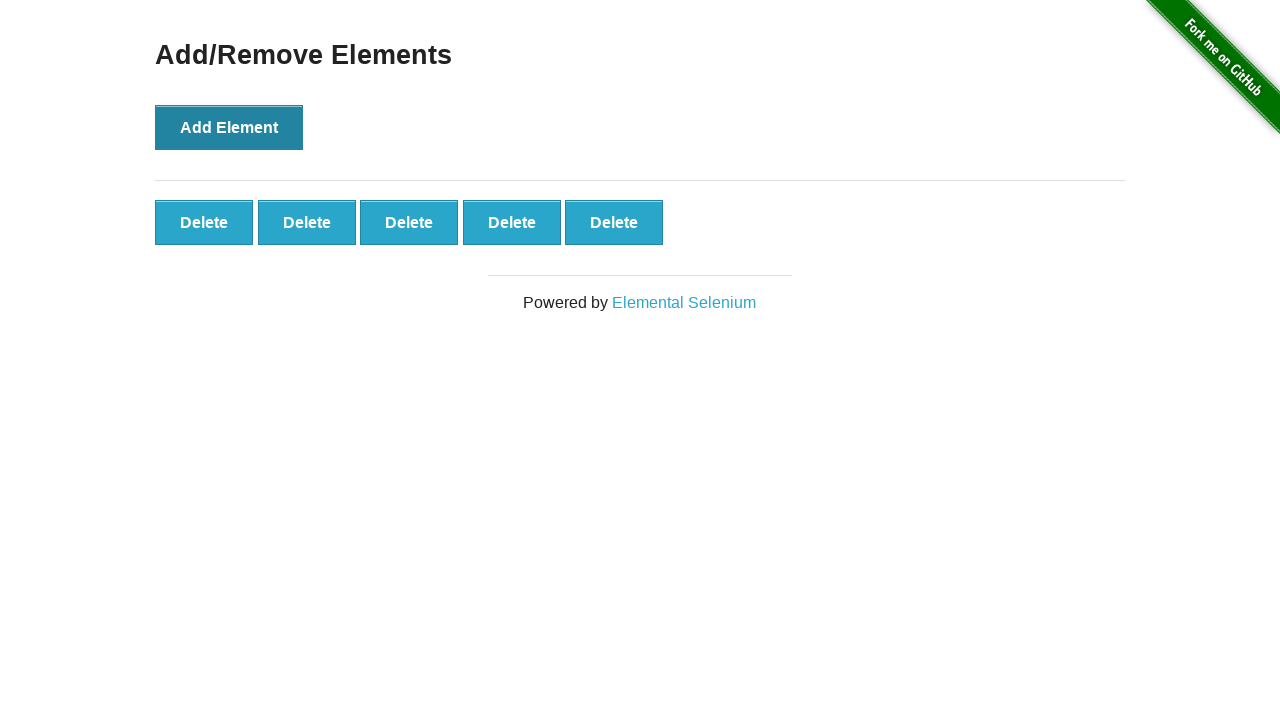

Located all Delete buttons on the page
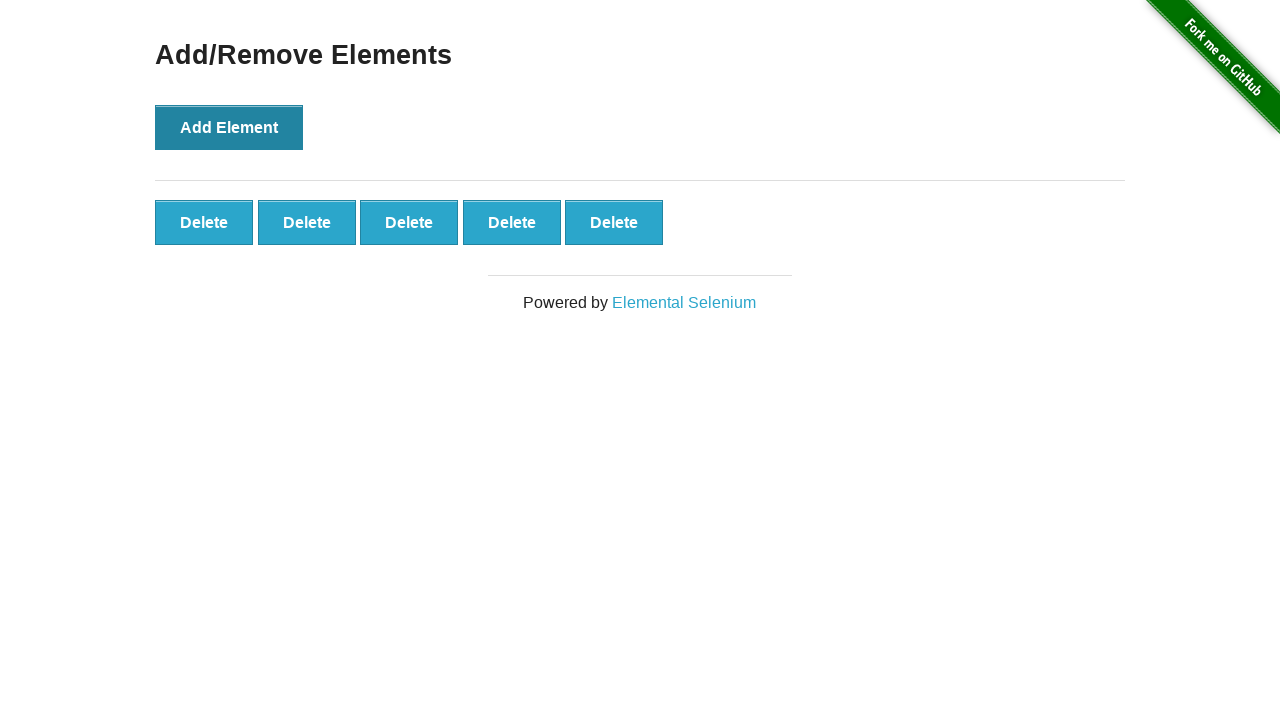

Verified that exactly 5 Delete buttons were created
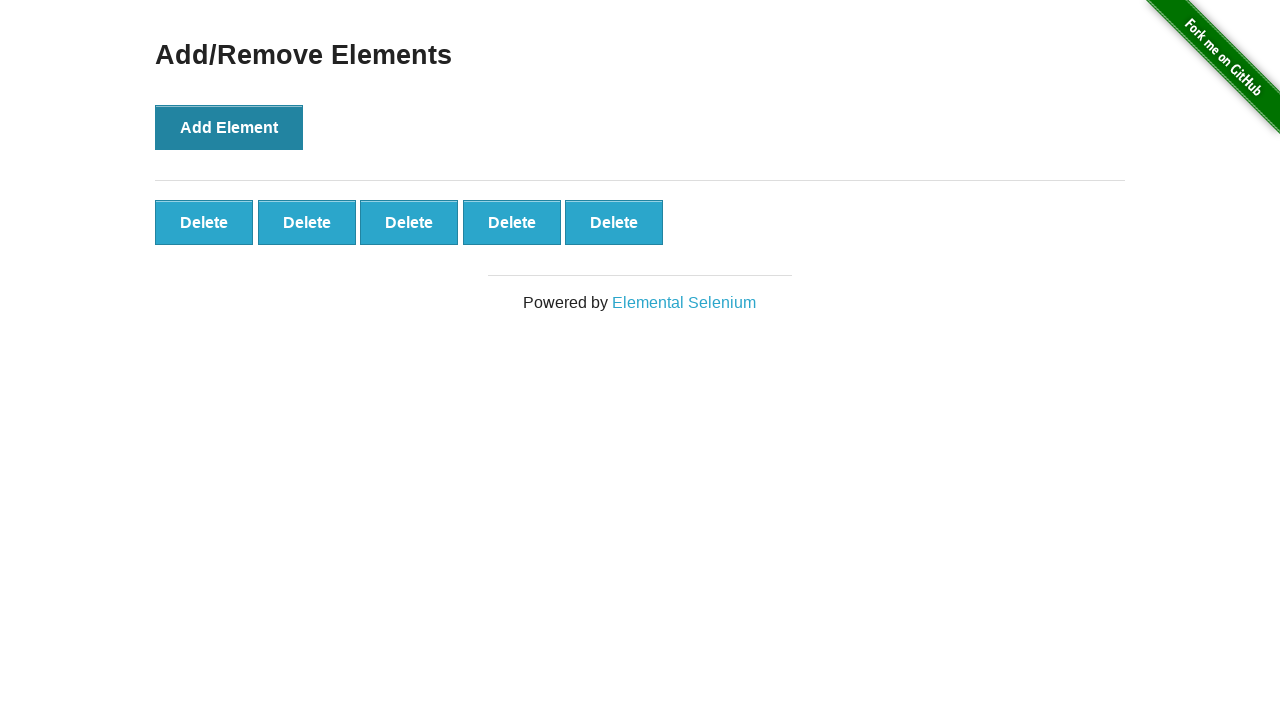

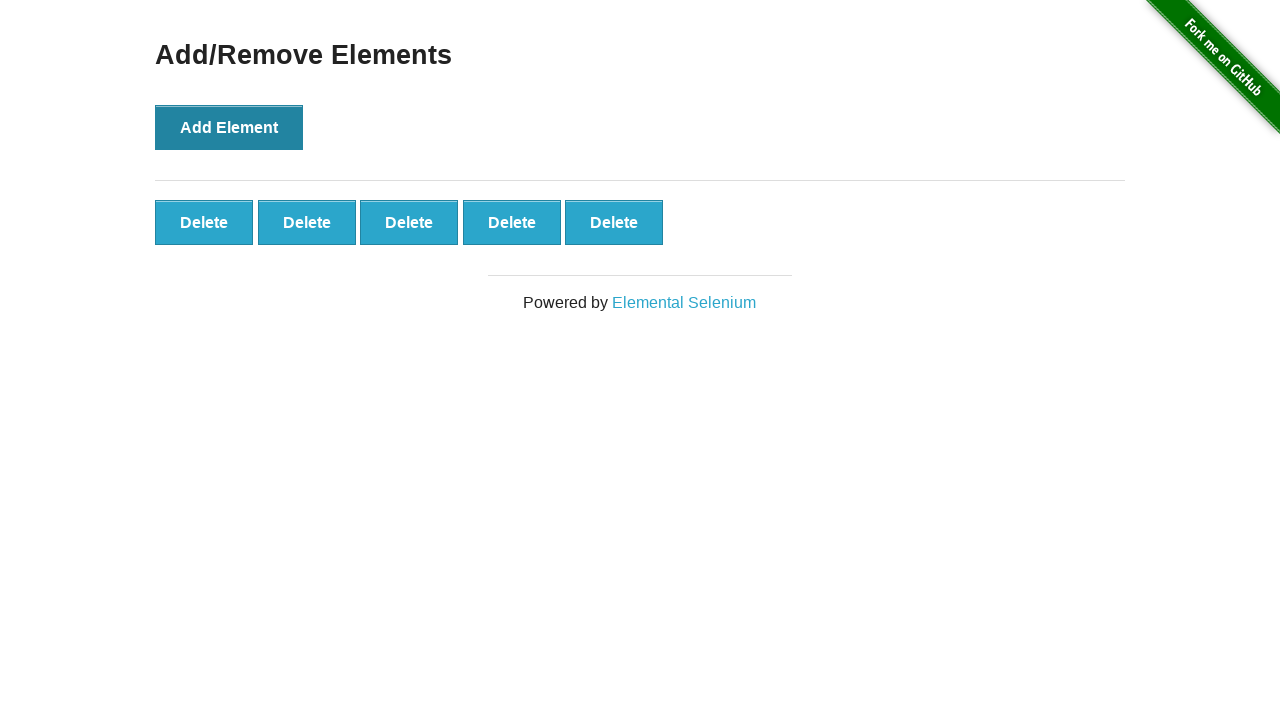